Tests dynamic loading functionality by clicking a start button and verifying that "Hello World!" text appears after loading completes.

Starting URL: https://automationfc.github.io/dynamic-loading/

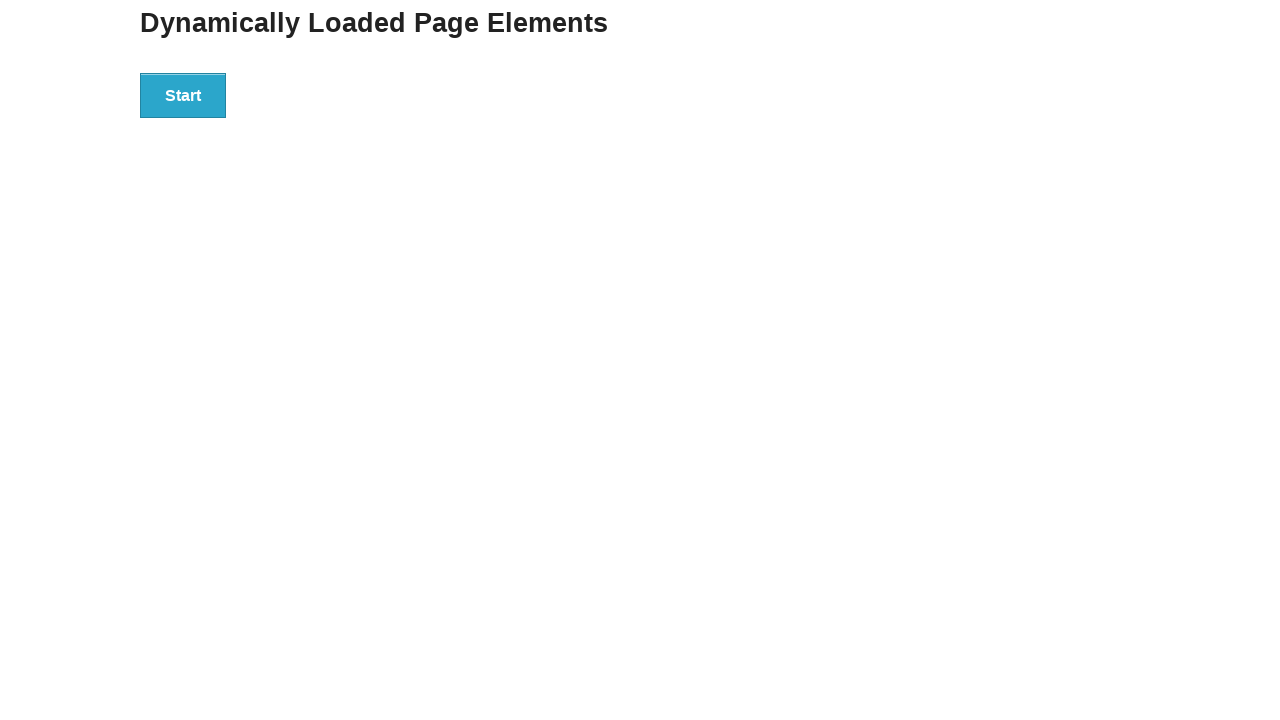

Clicked start button to trigger dynamic loading at (183, 95) on div#start > button
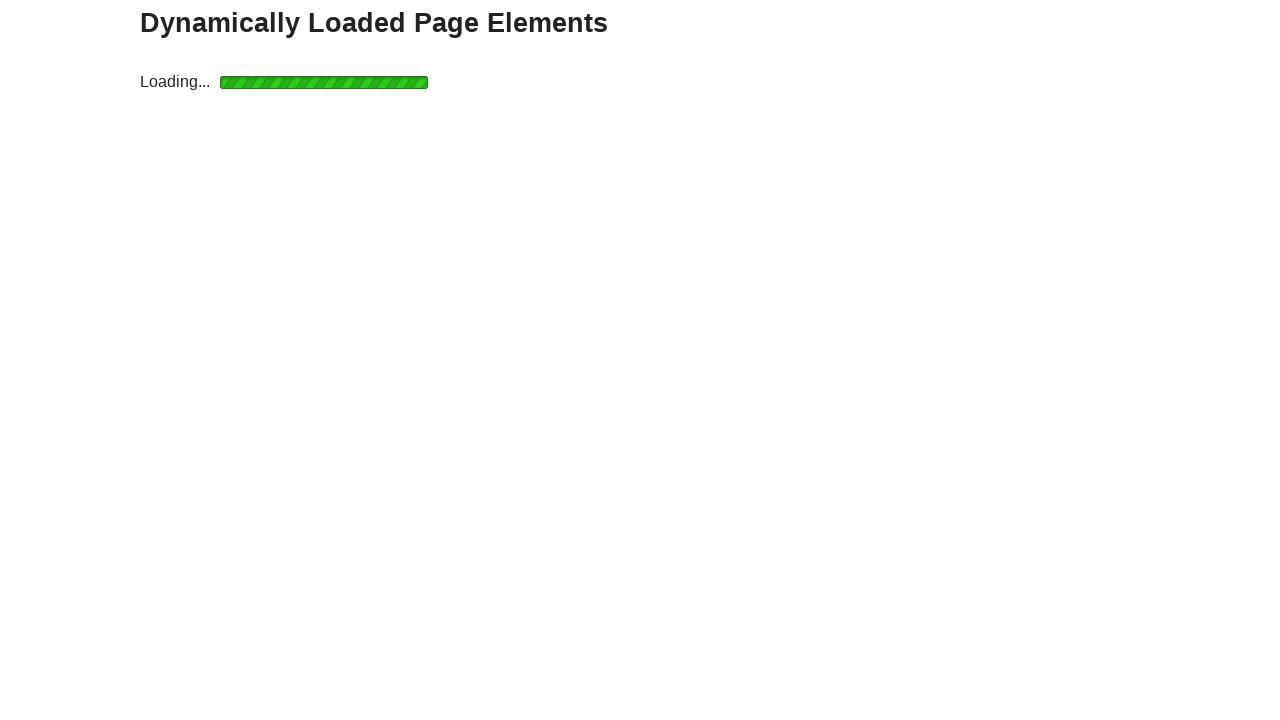

Waited for 'Hello World!' text to appear after loading completes
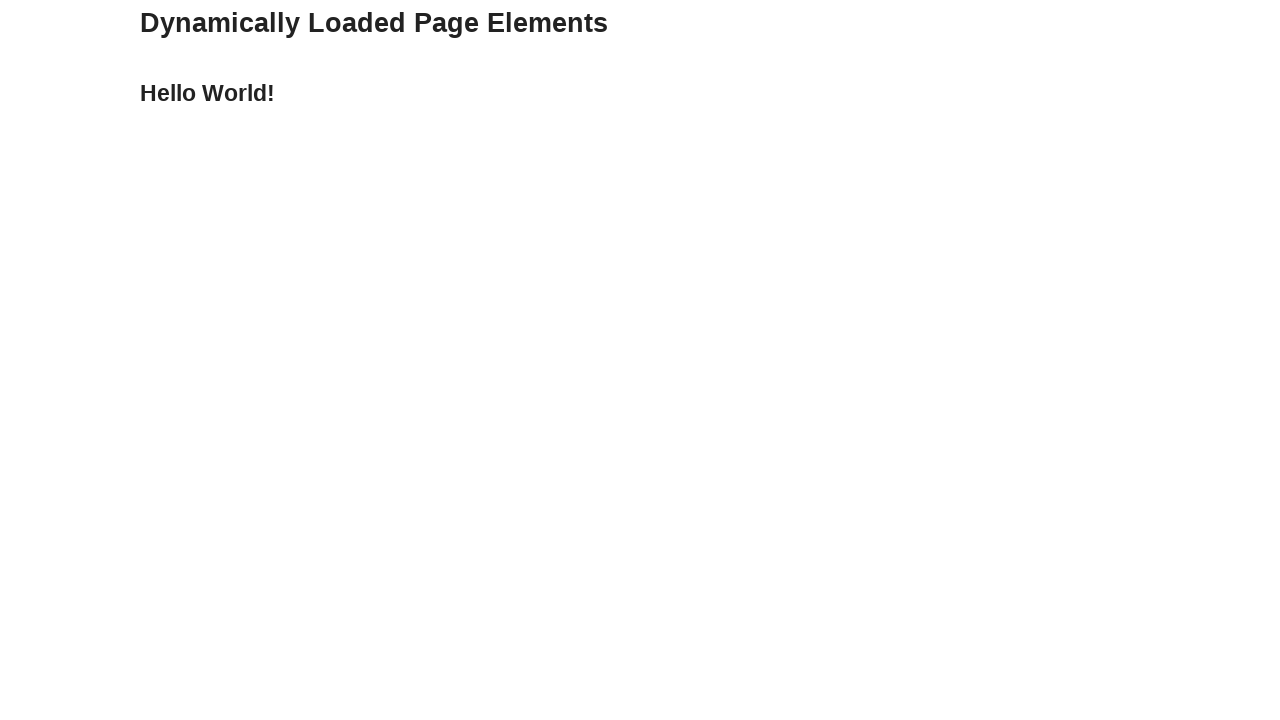

Verified that 'Hello World!' text is displayed
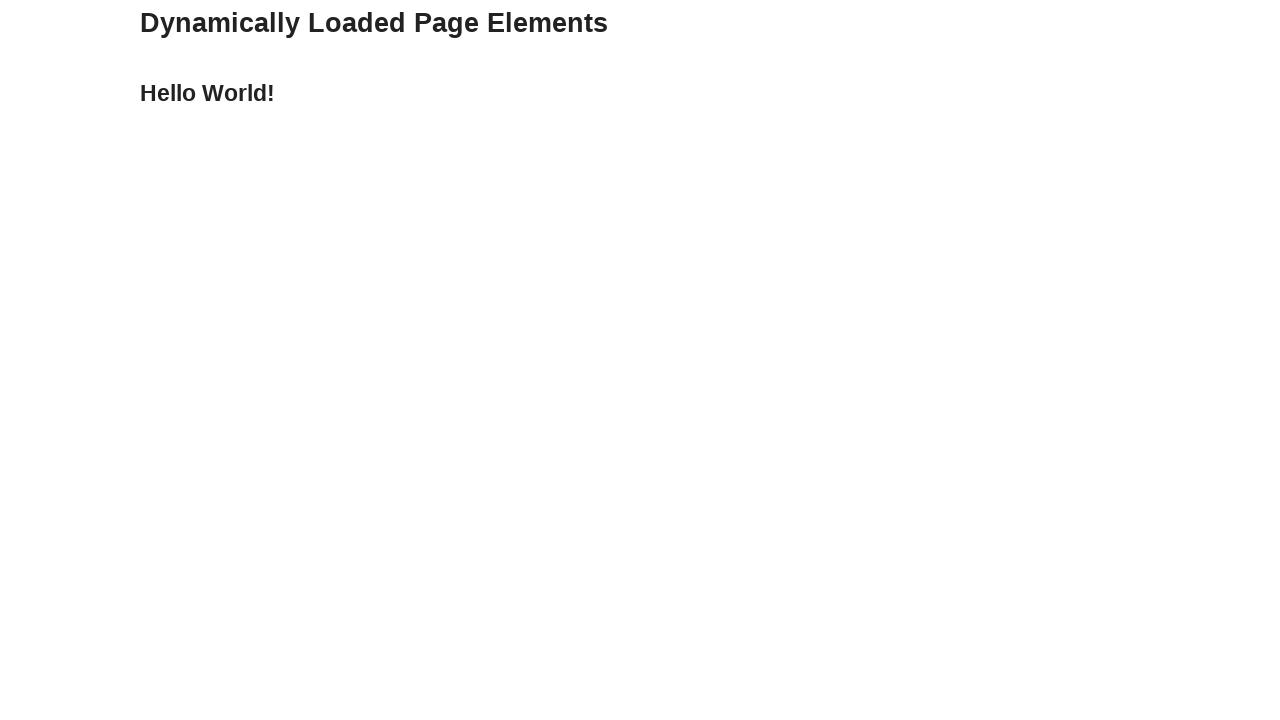

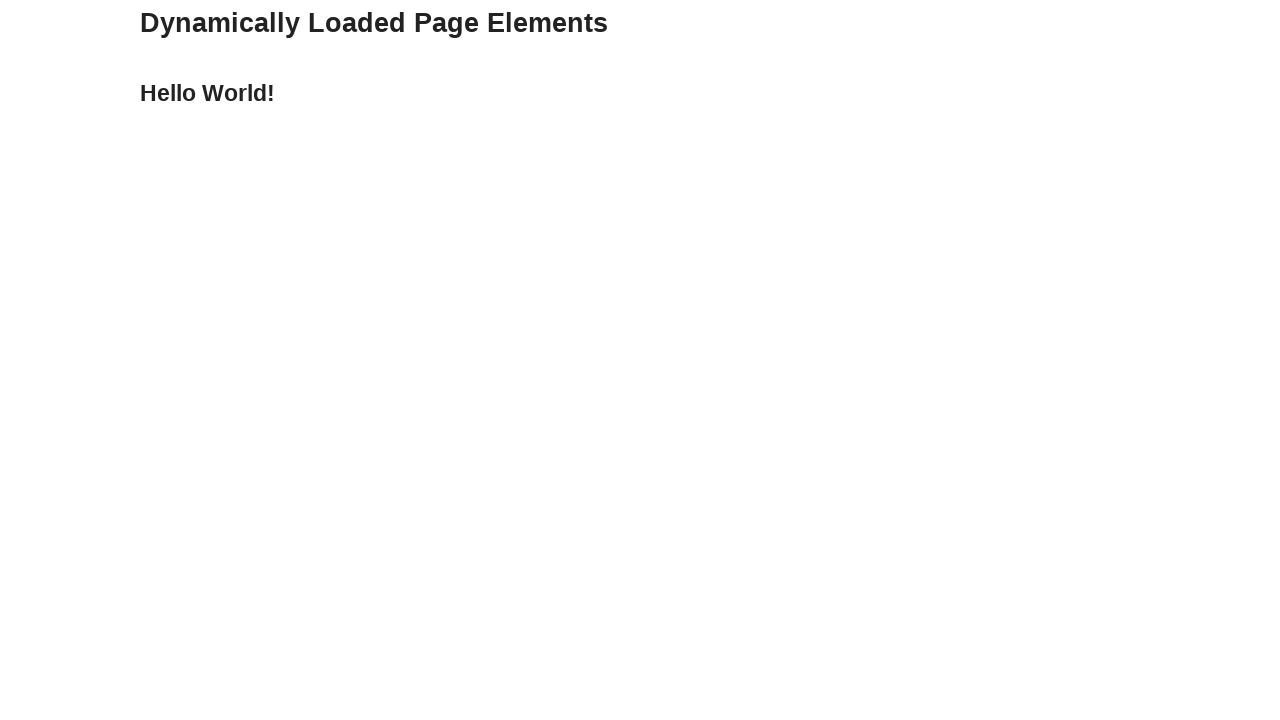